Tests that clicking the red X button removes a todo item from the list

Starting URL: https://todomvc.com/examples/react/dist/

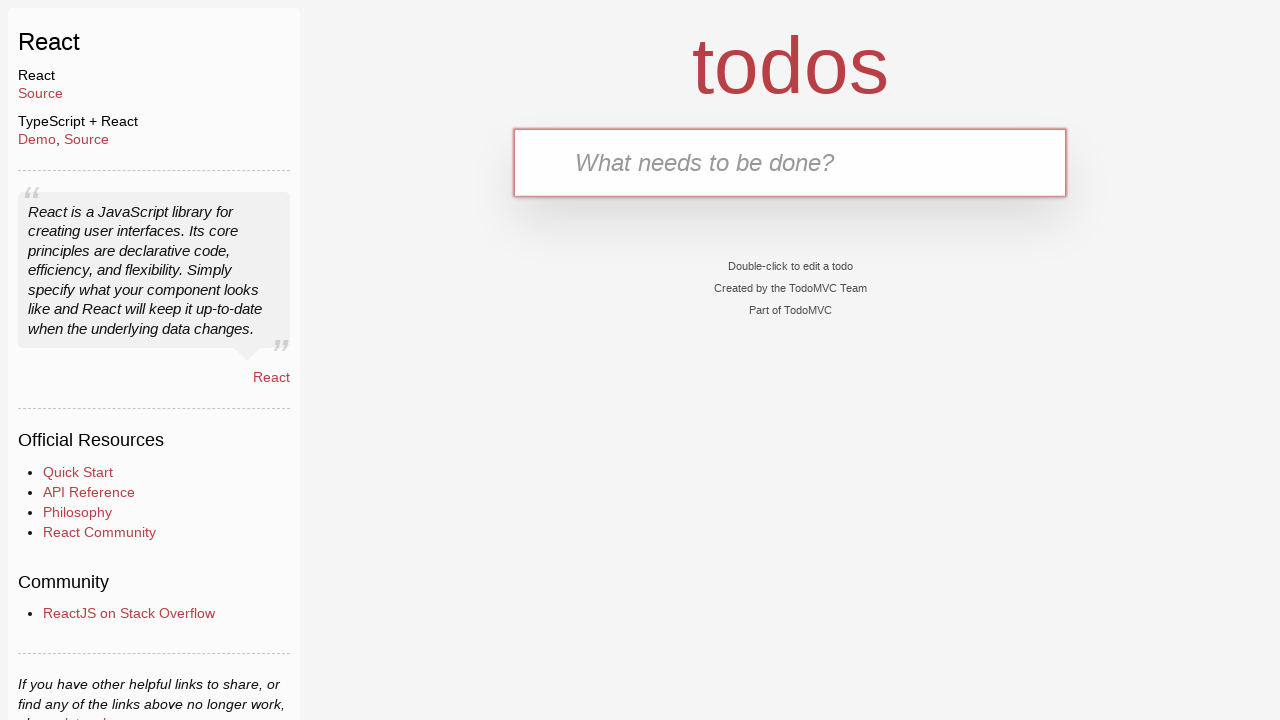

Filled new todo input field with 'Task to delete' on .new-todo
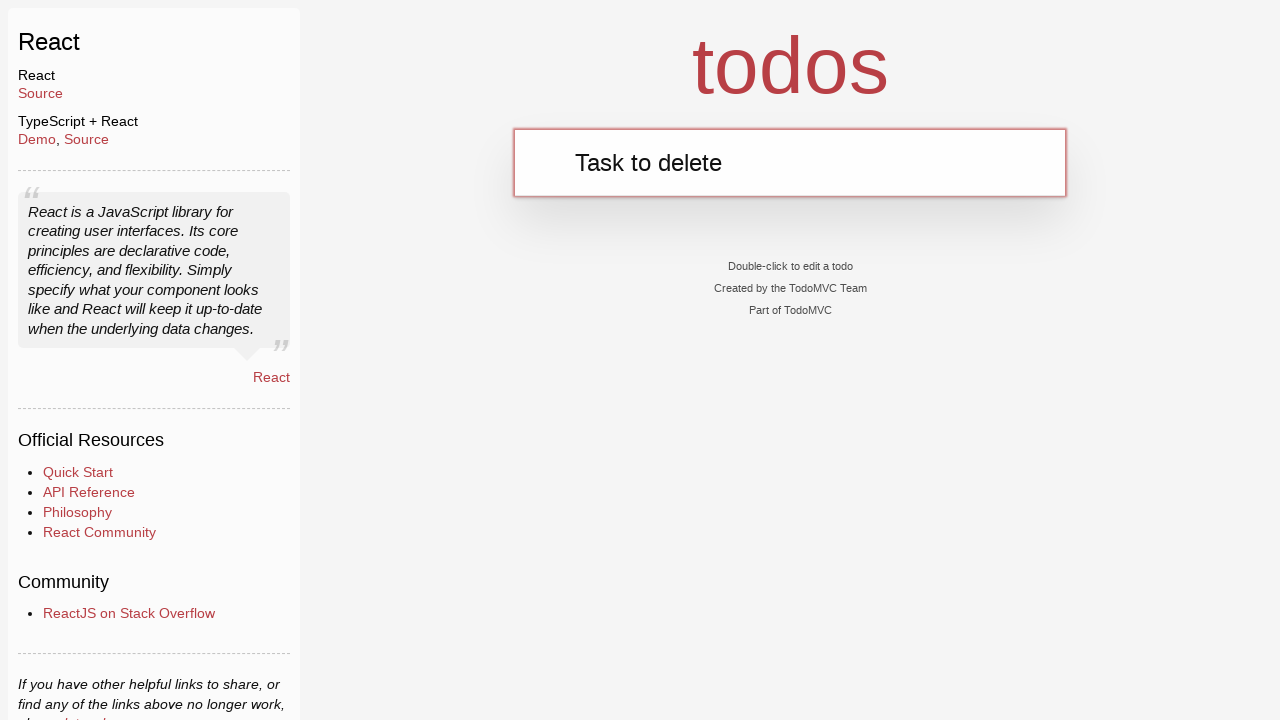

Pressed Enter to create the new todo item on .new-todo
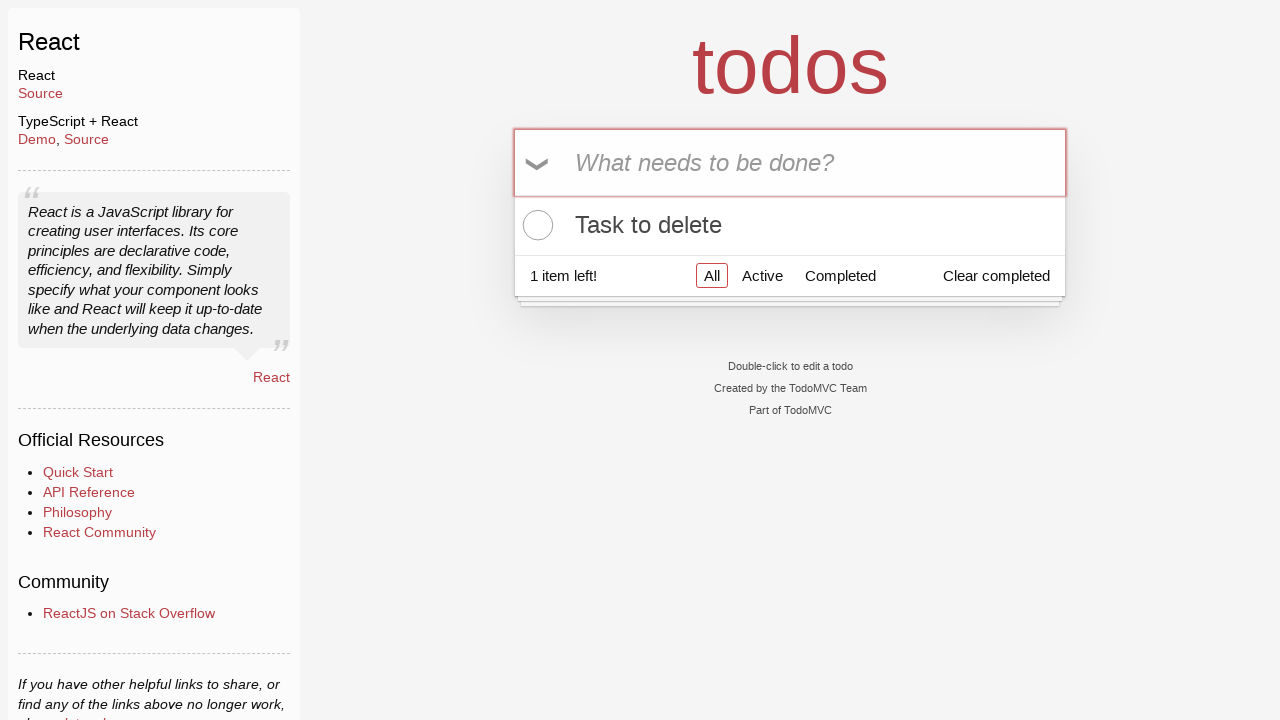

Waited for todo item to appear in the list
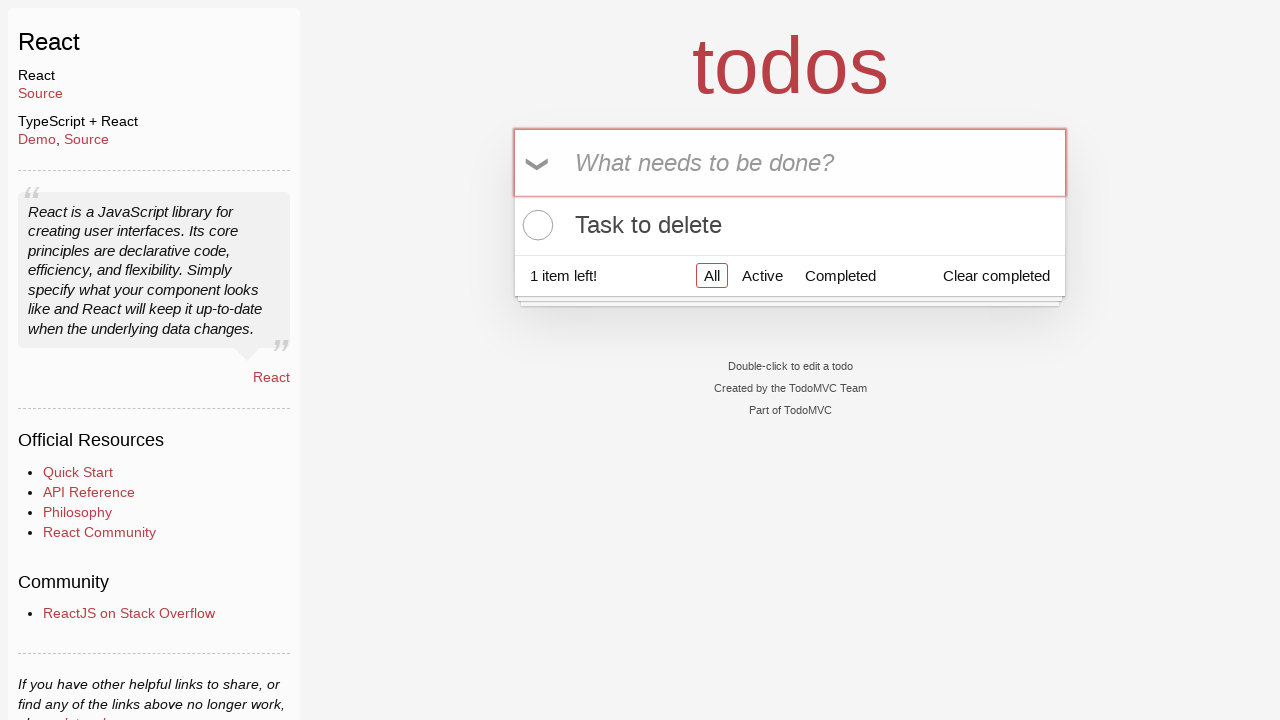

Hovered over the todo item to reveal the delete button at (790, 225) on .todo-list li
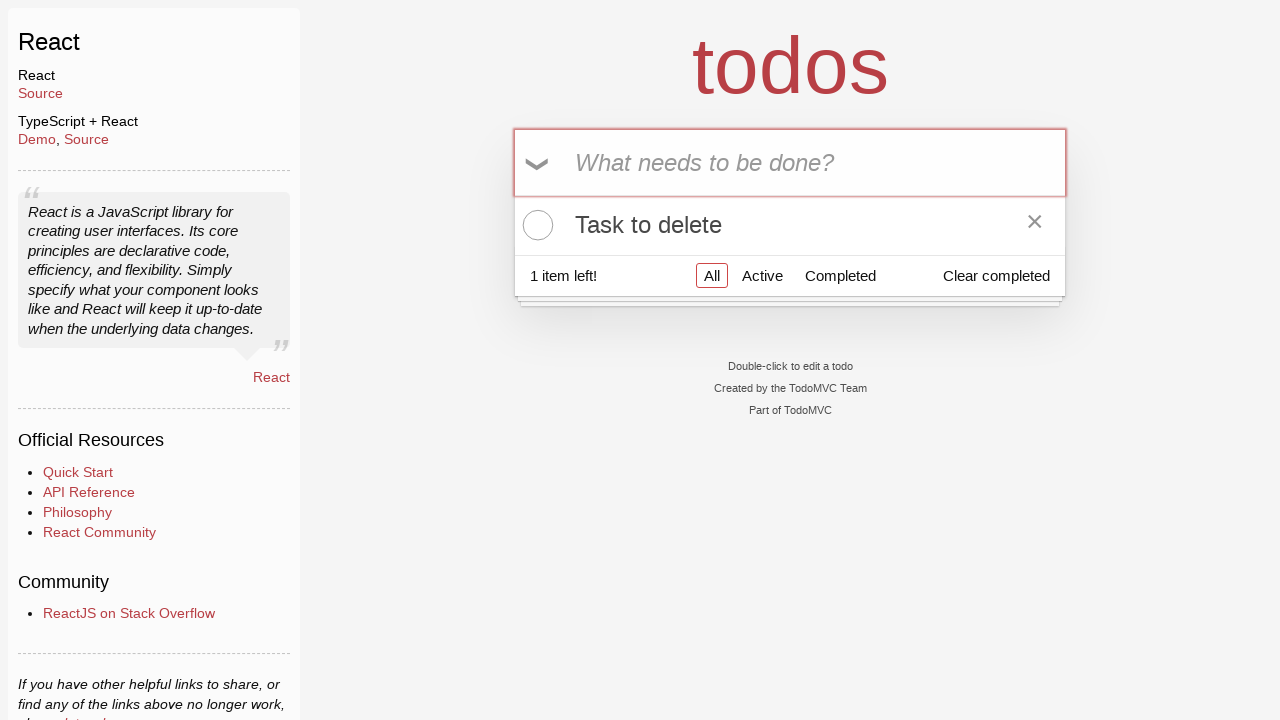

Clicked the red X destroy button to delete the todo item at (1035, 225) on .todo-list li .destroy
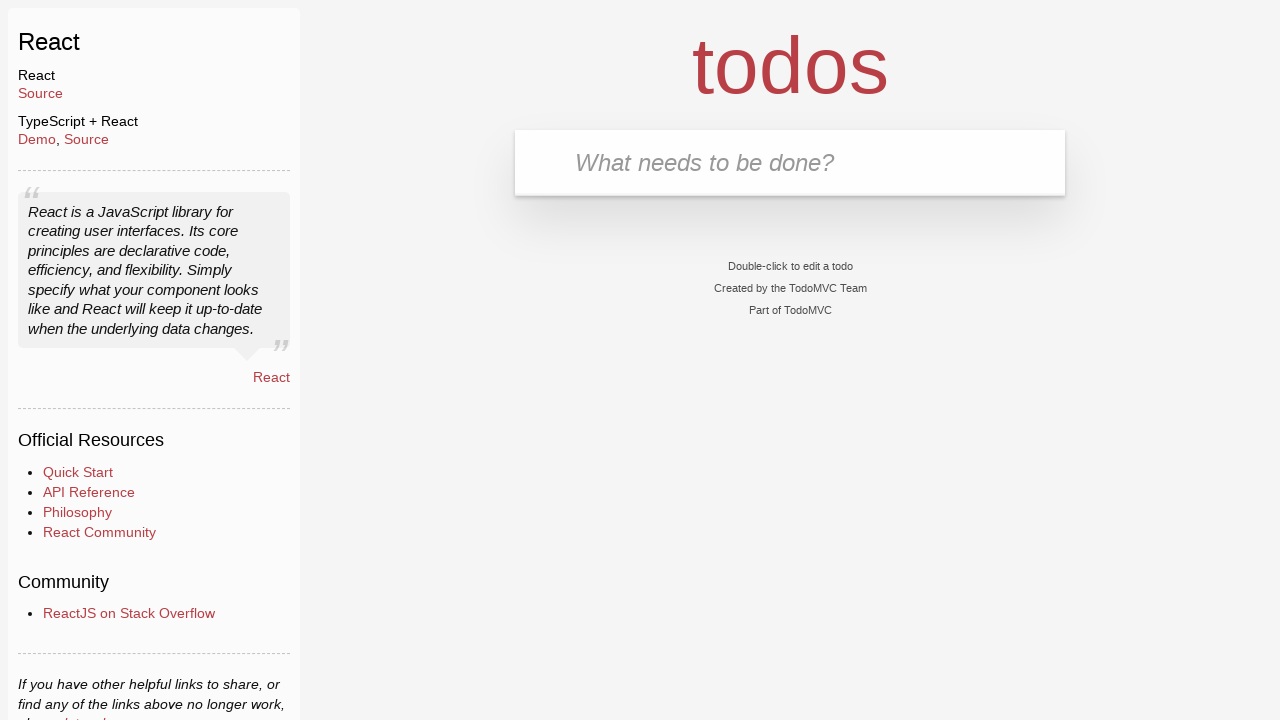

Verified that the todo item was successfully removed from the list
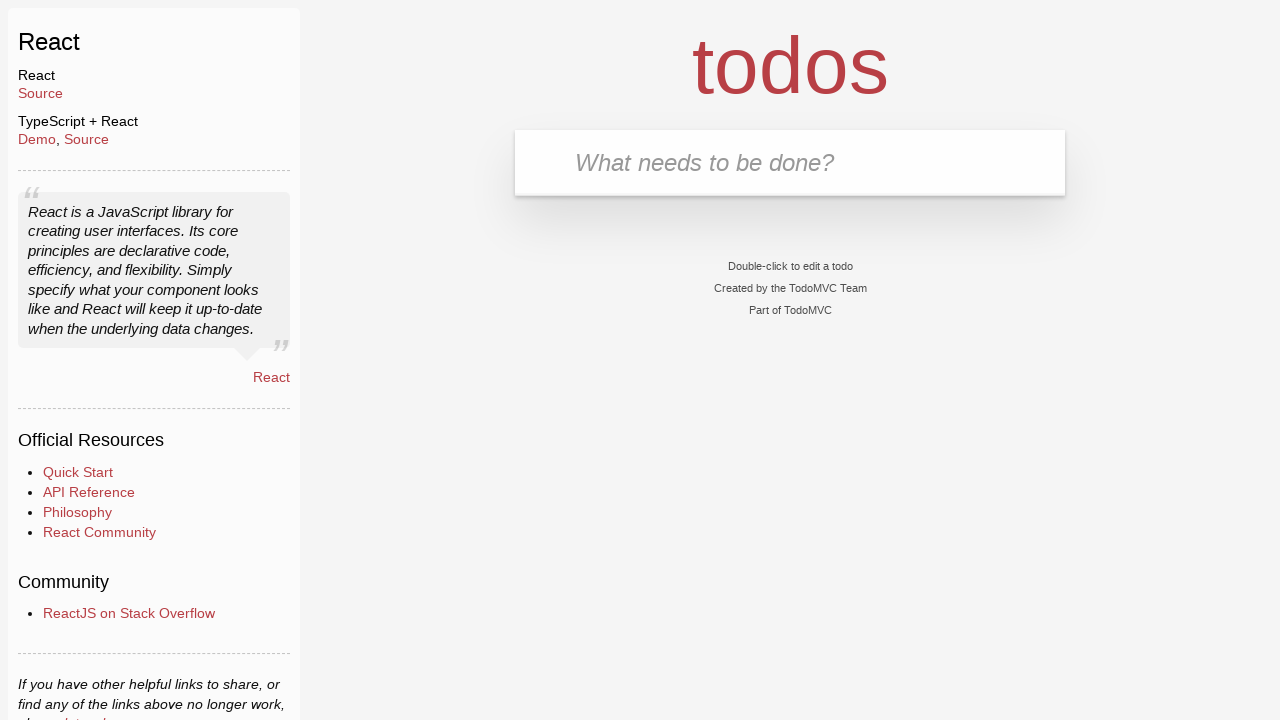

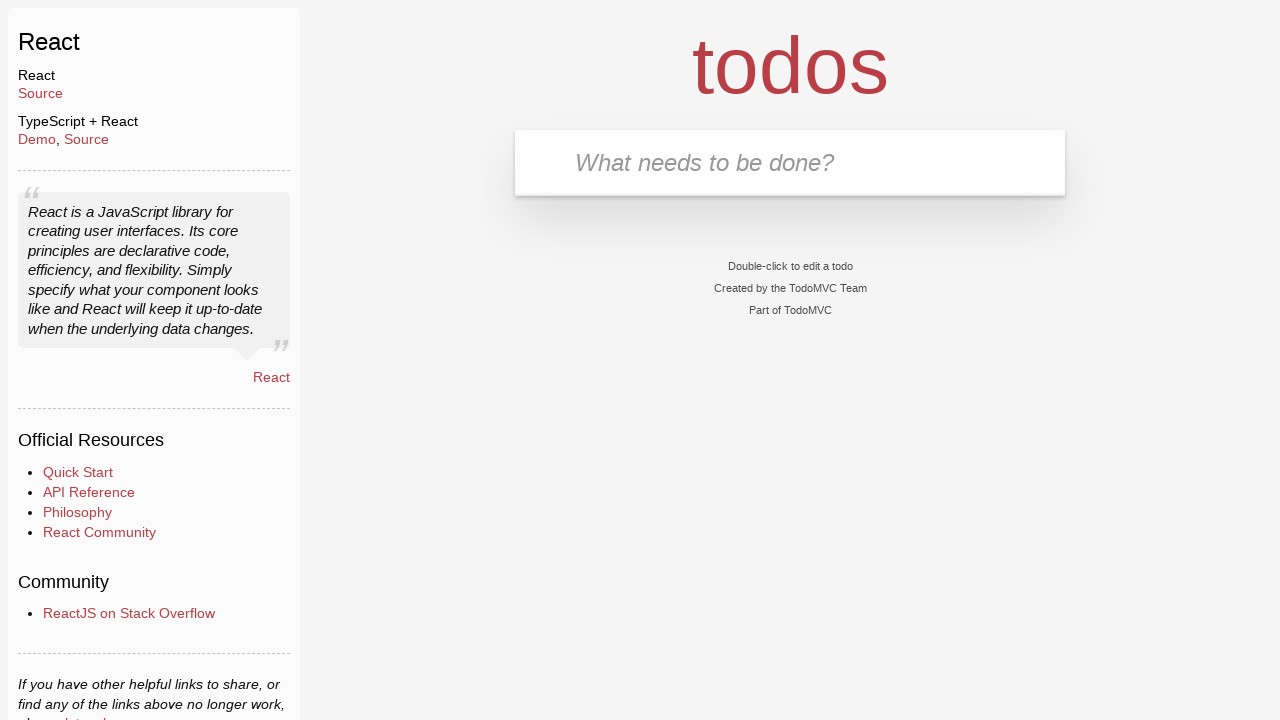